Opens the Automation Exercise homepage and verifies the page title is correct

Starting URL: https://automationexercise.com/

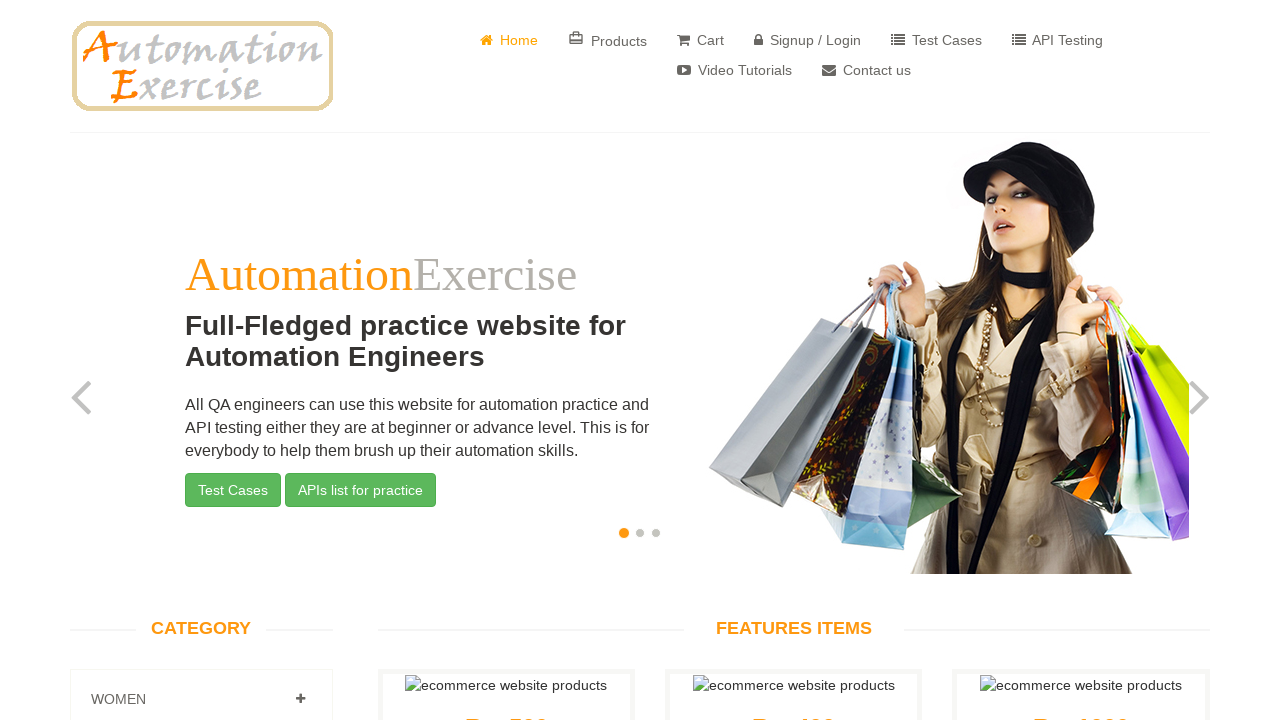

Verified page title is 'Automation Exercise'
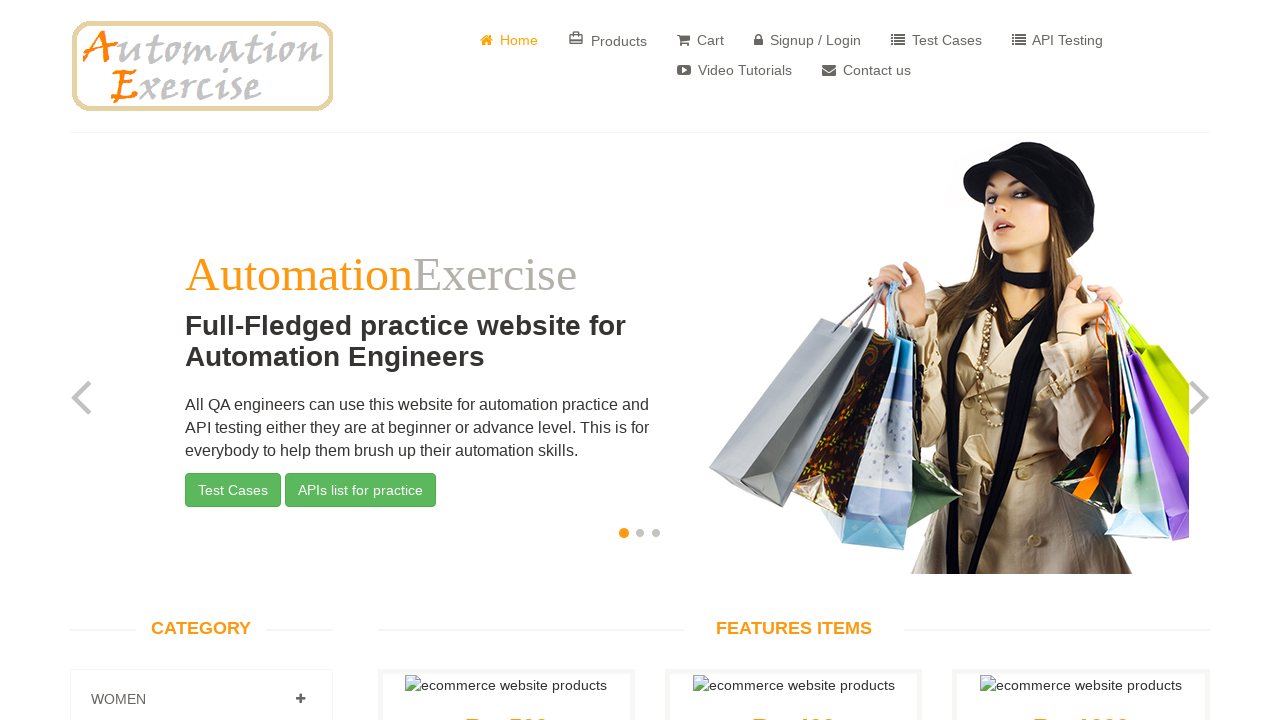

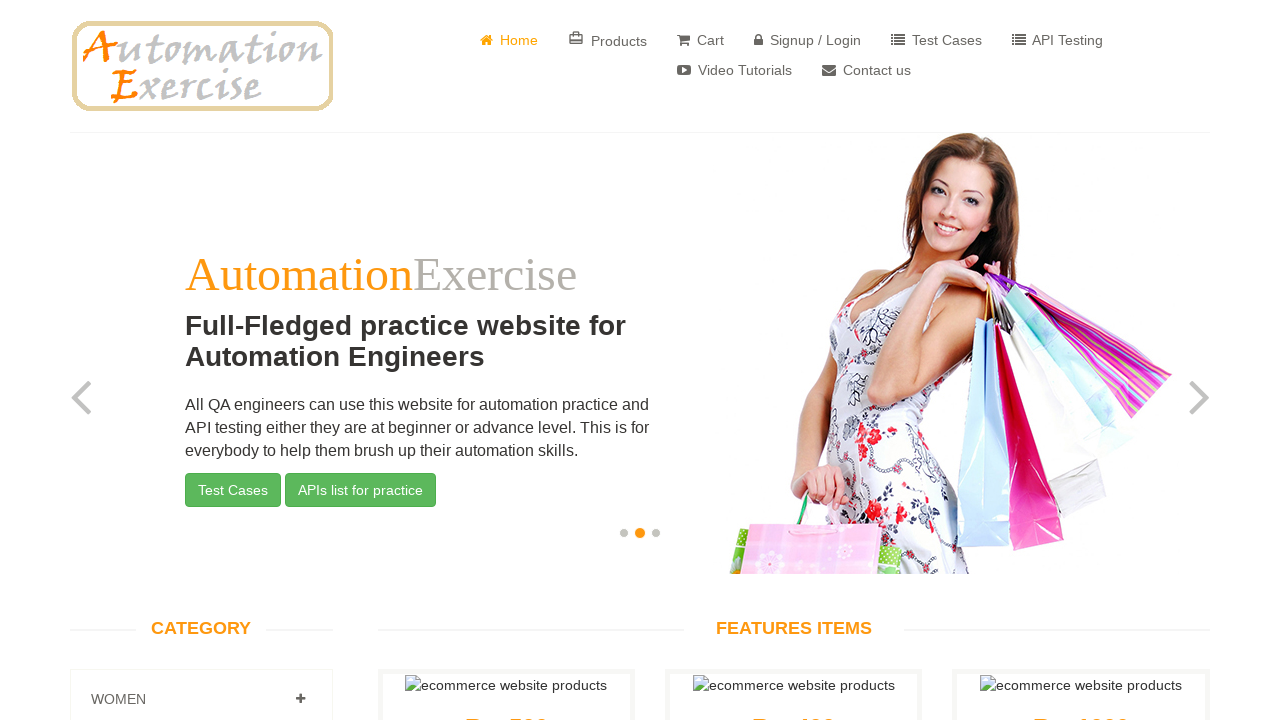